Navigates to the Sauce Labs guinea pig test page and verifies the page loads by checking the title.

Starting URL: http://saucelabs.com/test/guinea-pig

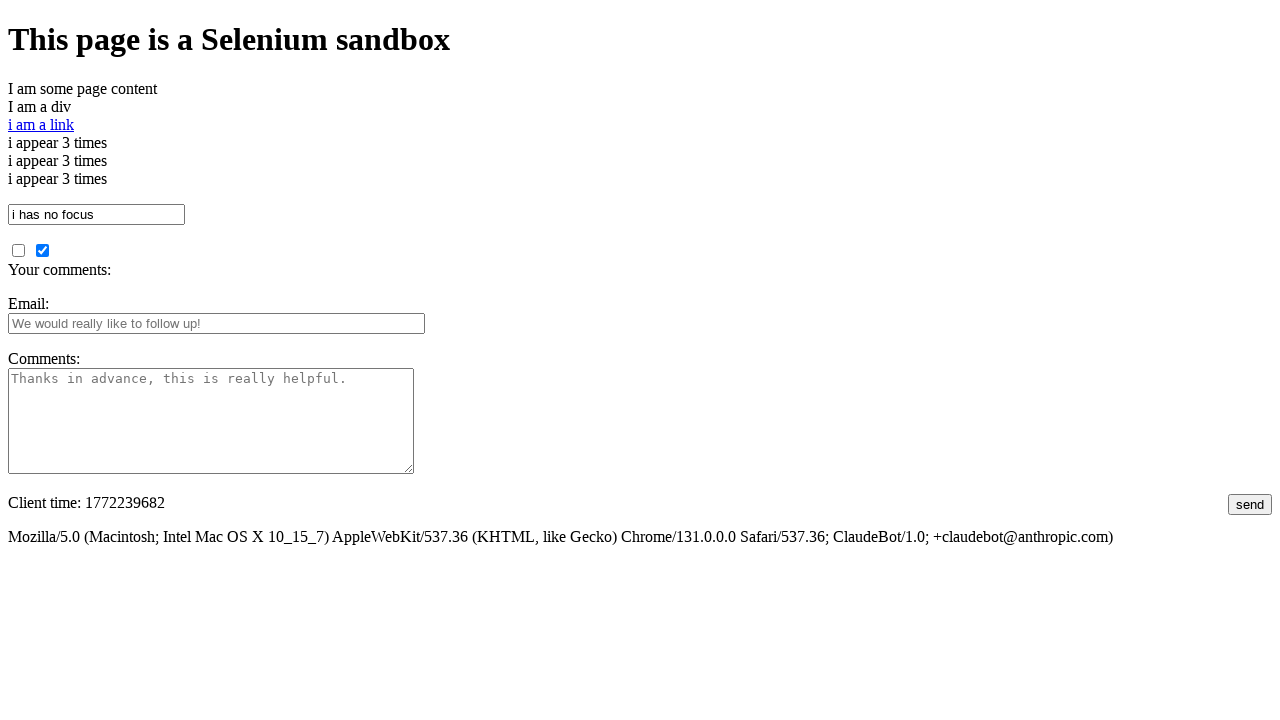

Navigated to Sauce Labs guinea pig test page
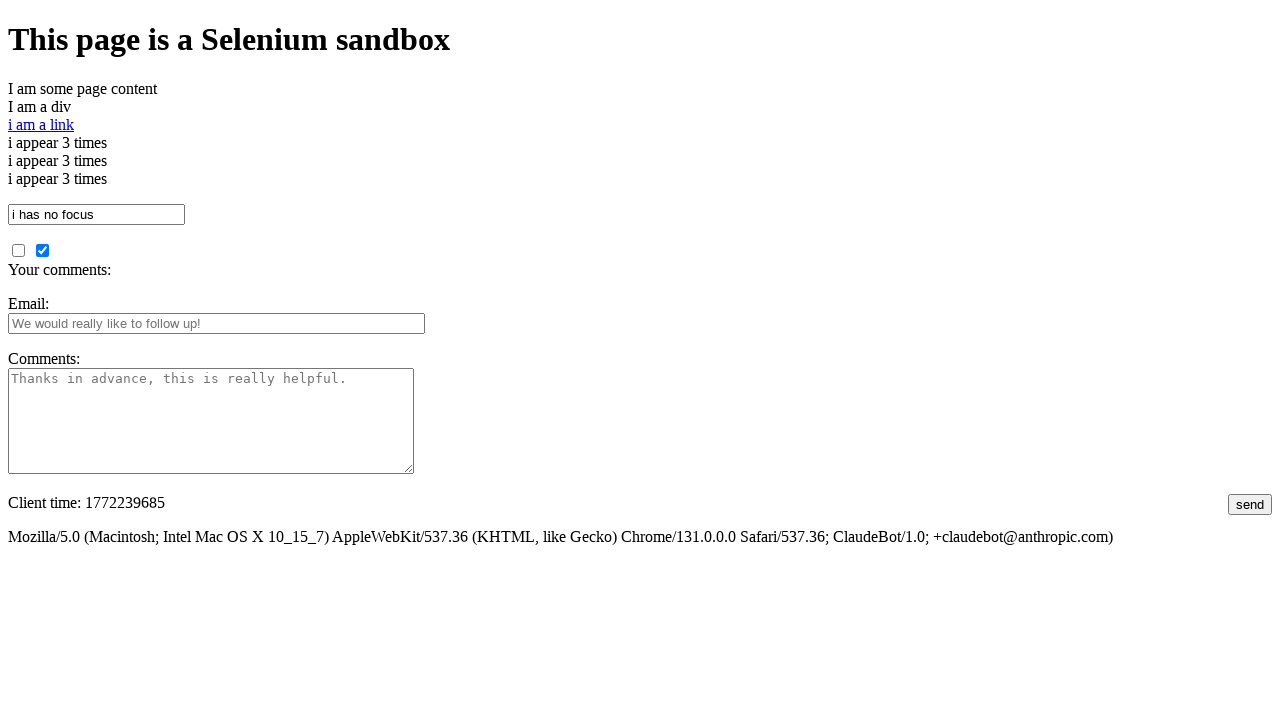

Page DOM content loaded
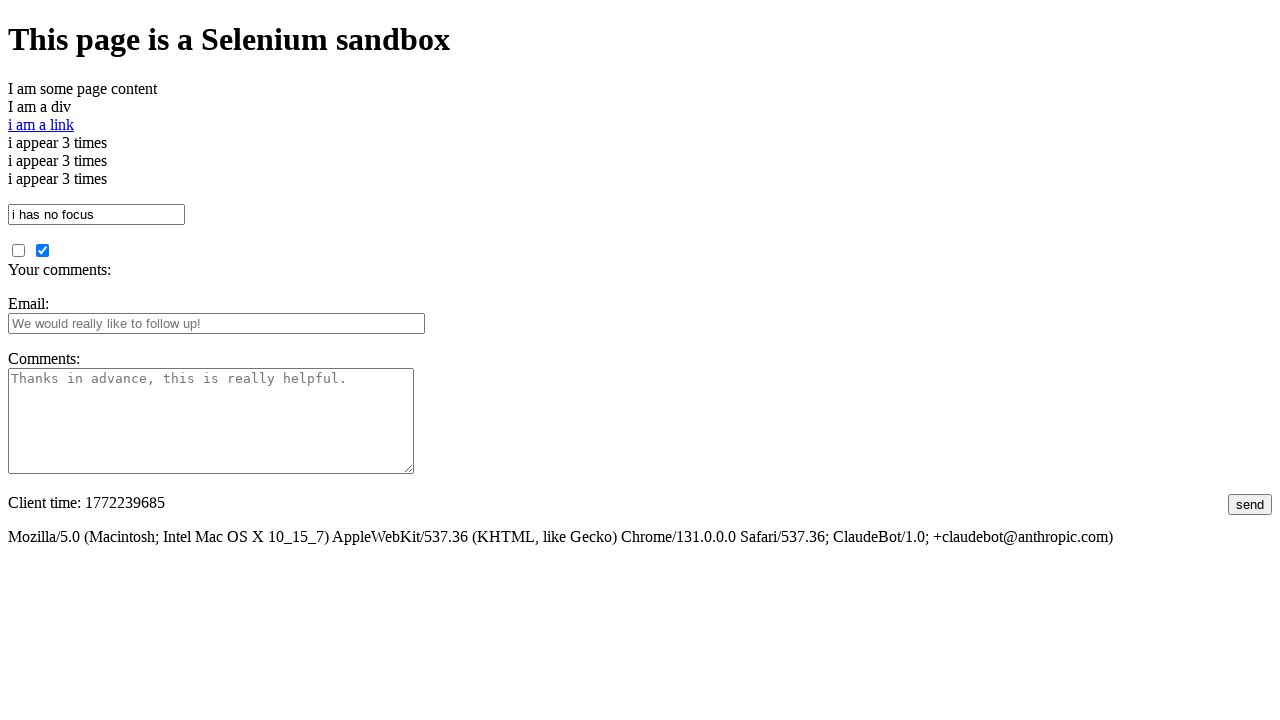

Retrieved page title: I am a page title - Sauce Labs
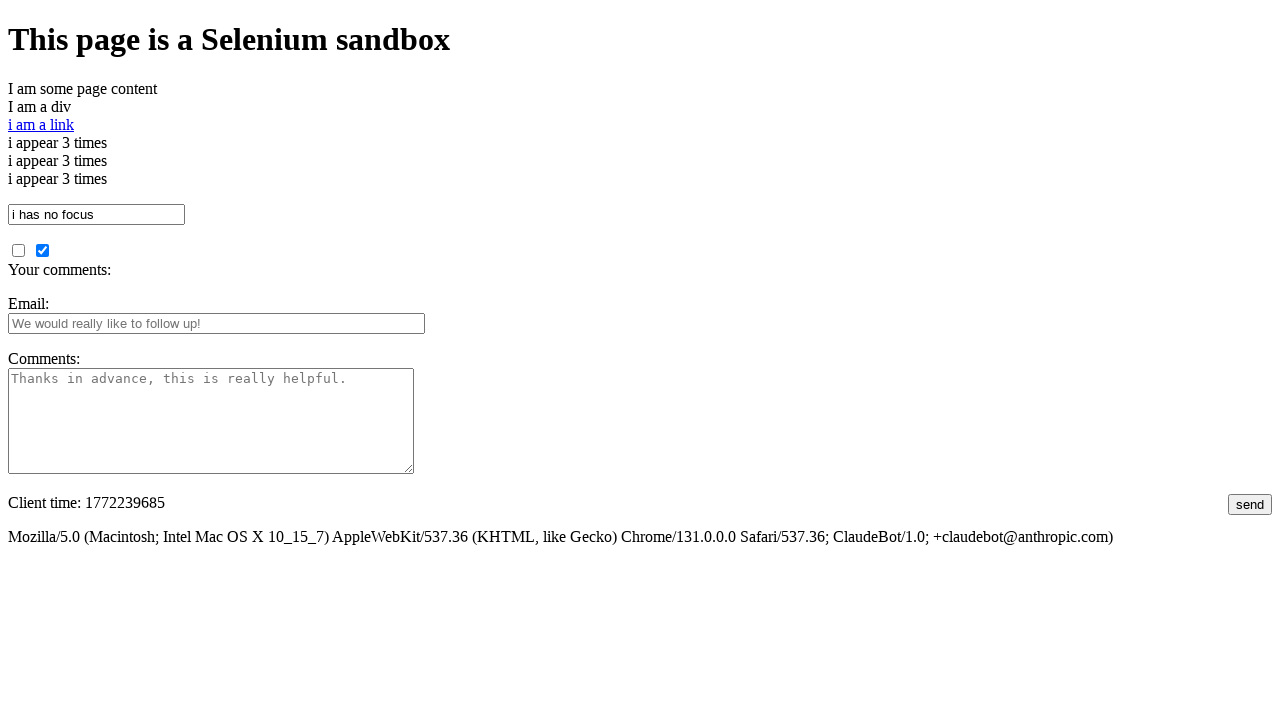

Verified page title is accessible and printed to console
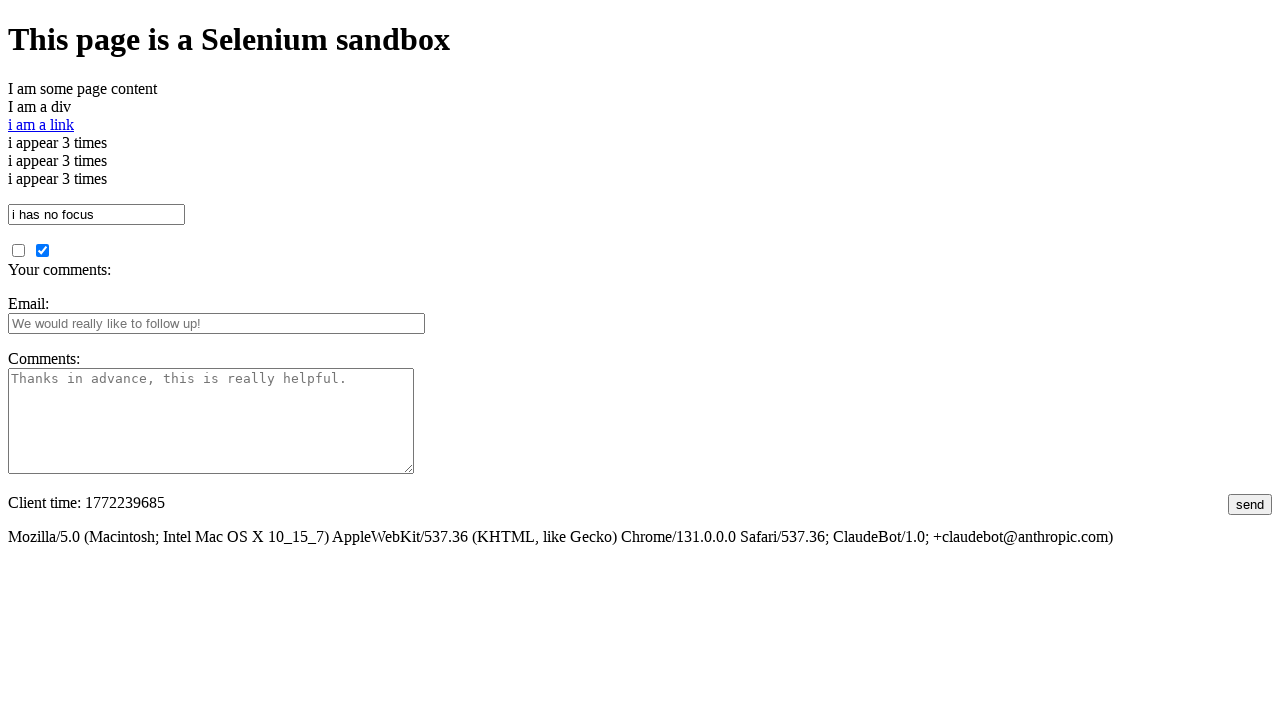

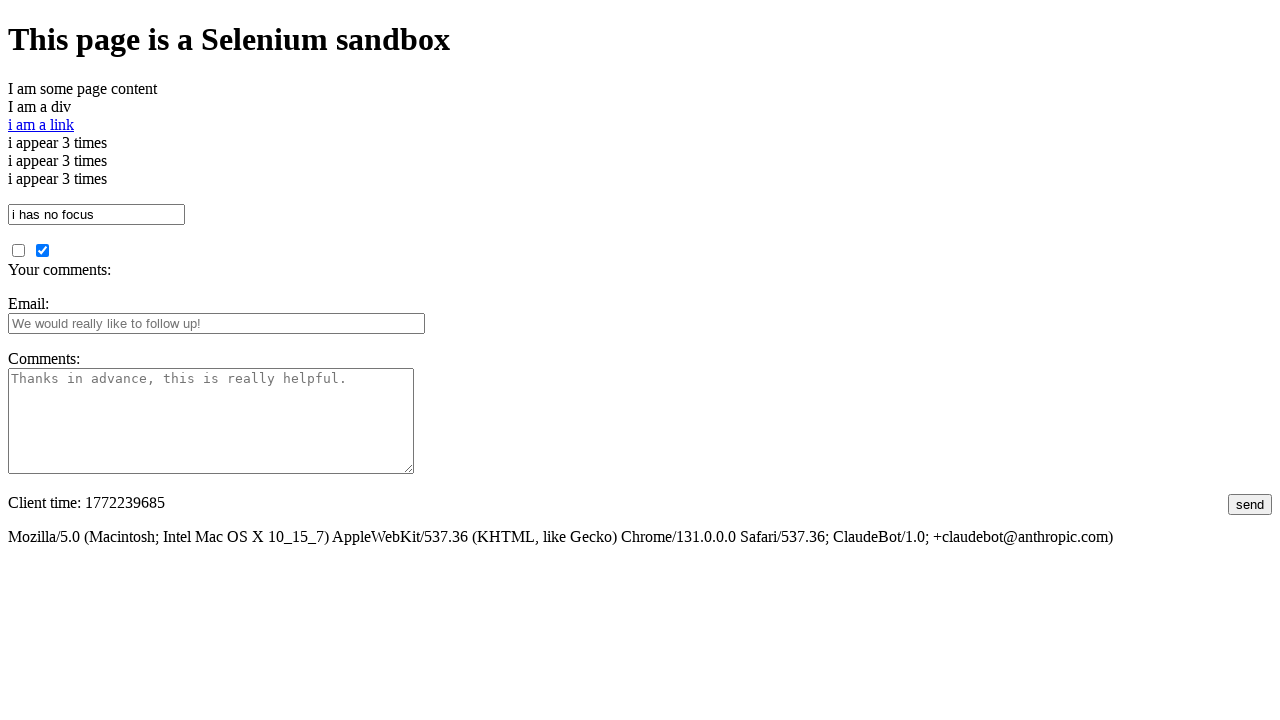